Tests a simple form by filling in first name, last name, city, and country fields using different element locator strategies, then submits the form

Starting URL: http://suninjuly.github.io/simple_form_find_task.html

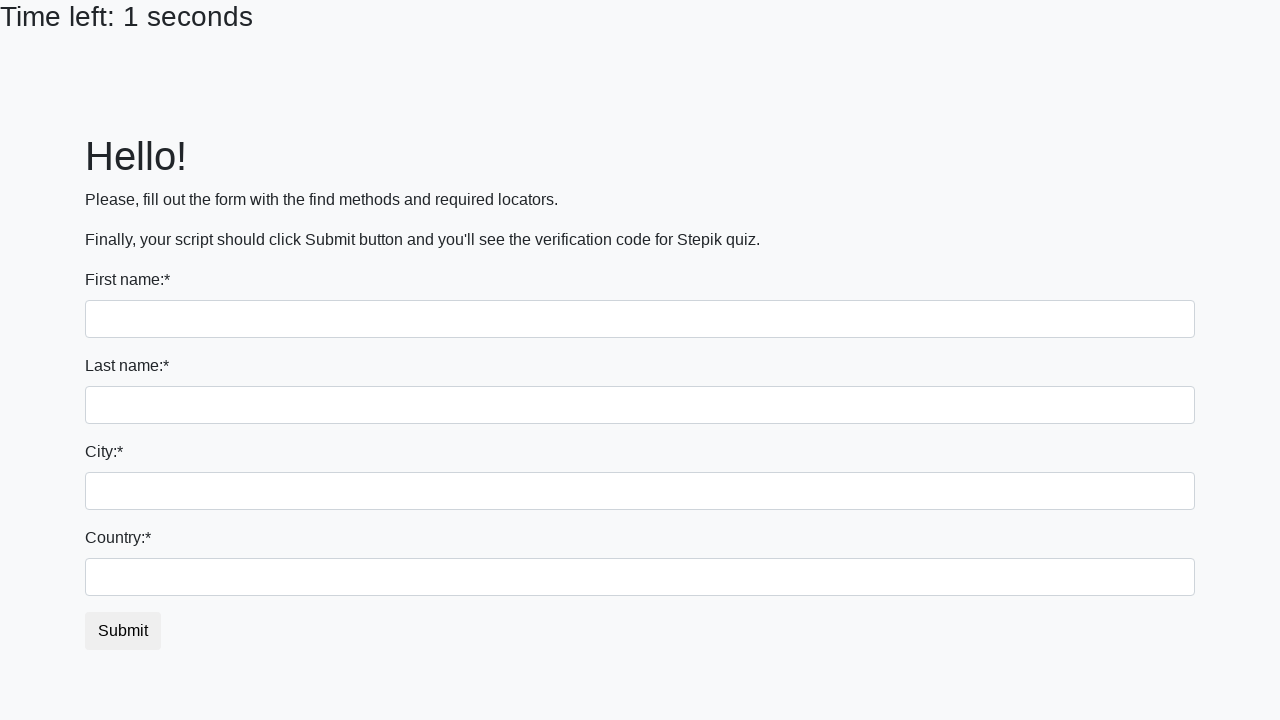

Filled first name field with 'Ivan' using tag name selector on input
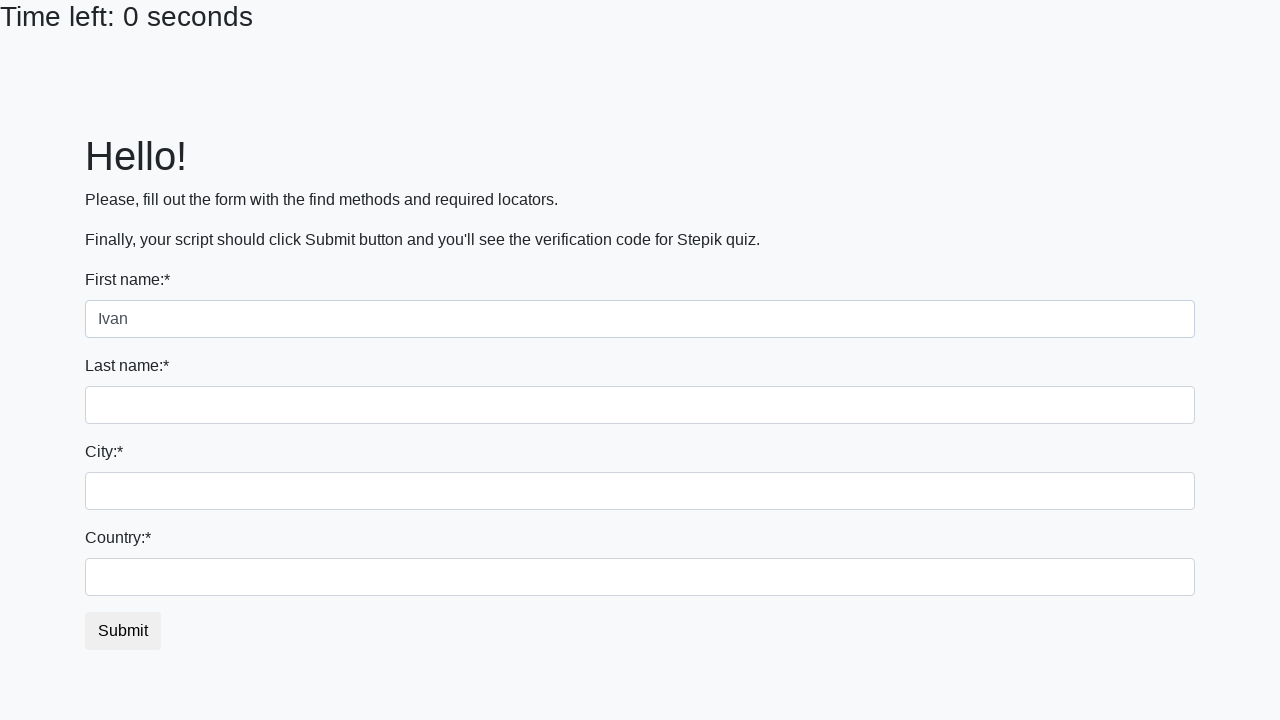

Filled last name field with 'Petrov' using name attribute selector on input[name='last_name']
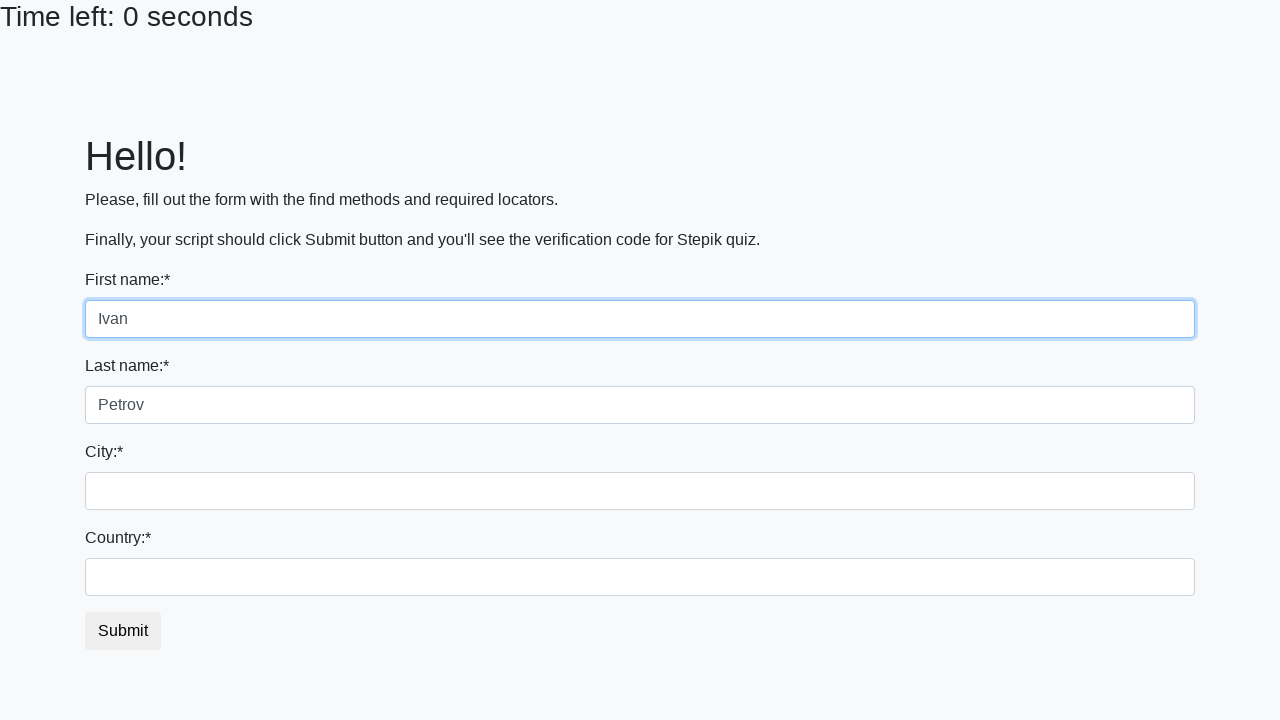

Filled city field with 'Smolensk' using class name selector on .form-control.city
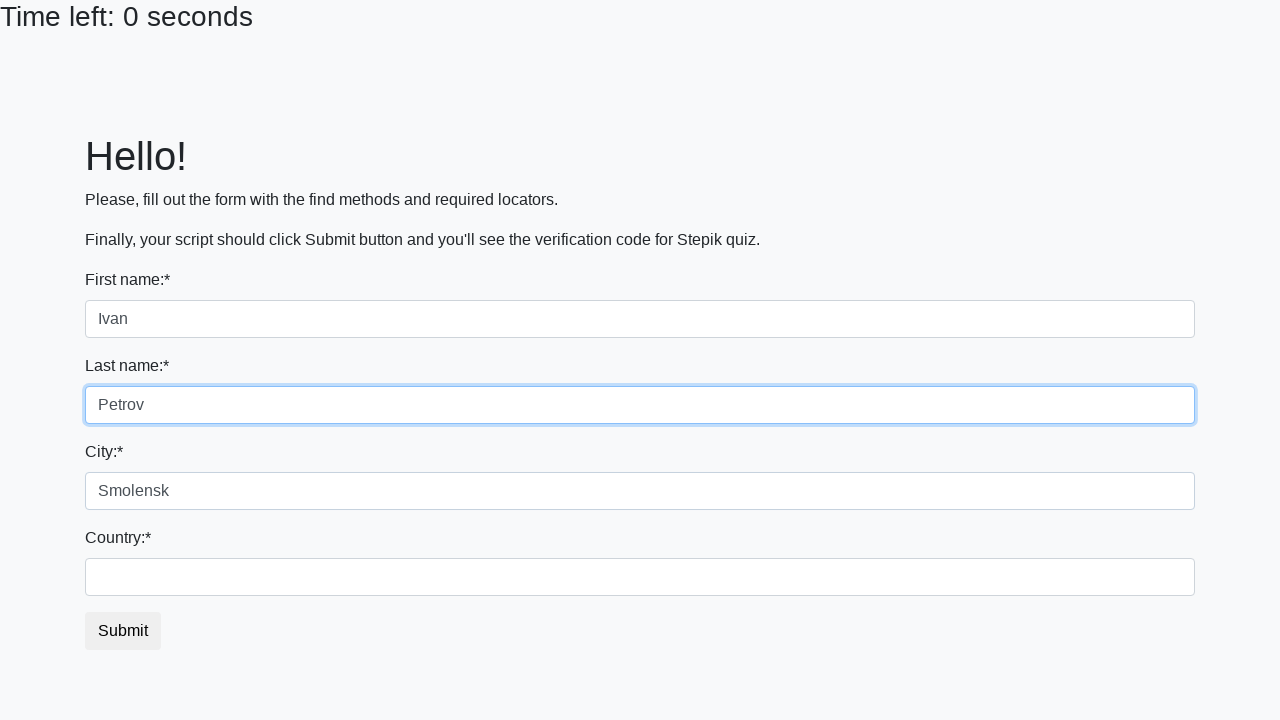

Filled country field with 'Russia' using ID selector on #country
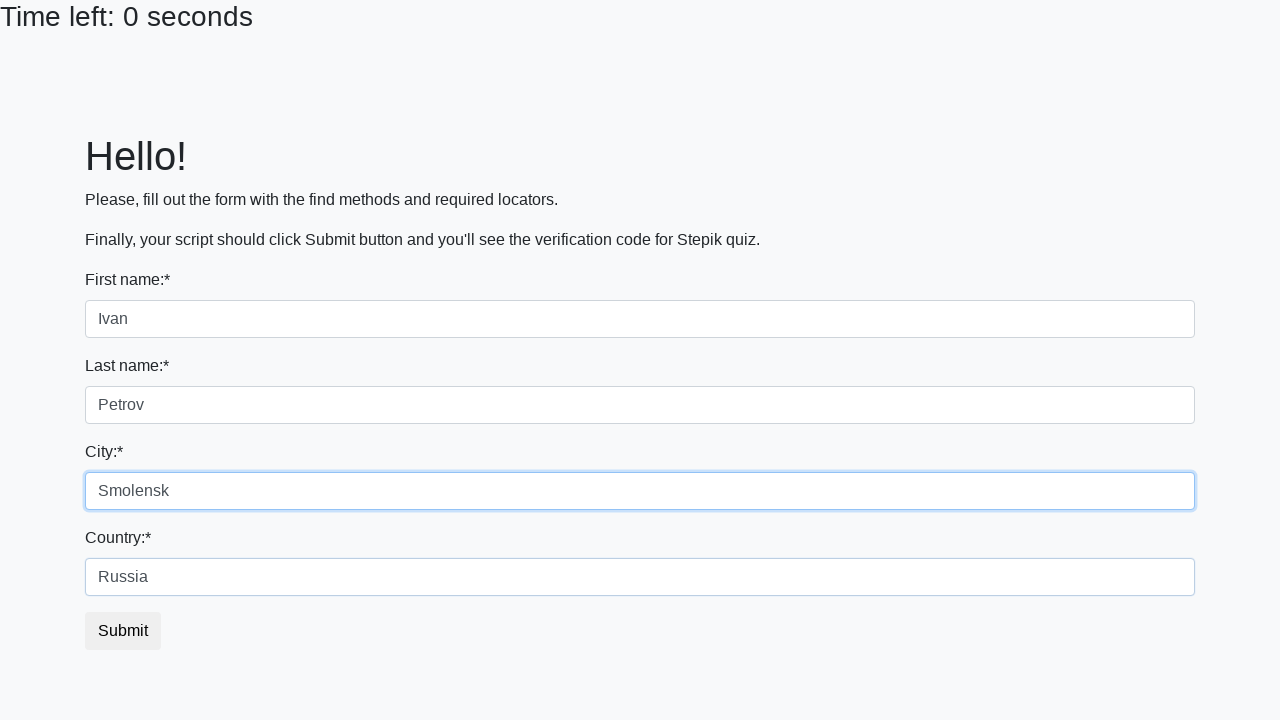

Clicked submit button to submit the form at (123, 631) on button.btn
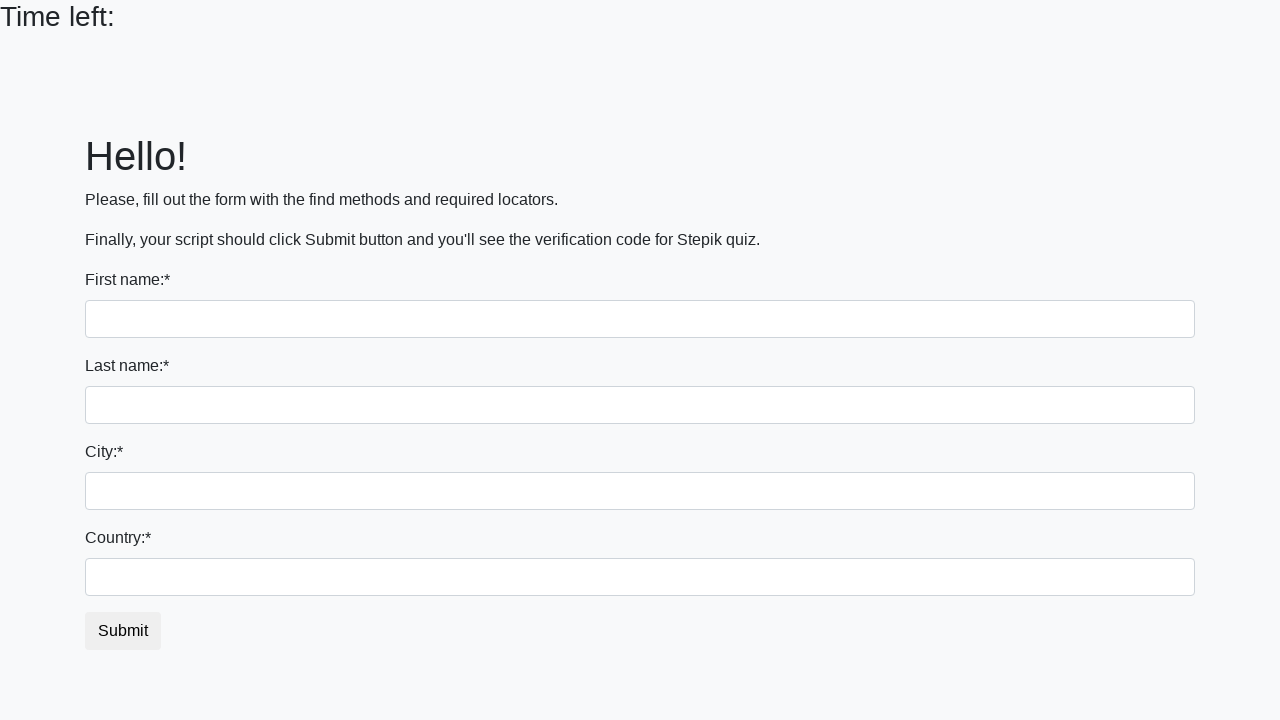

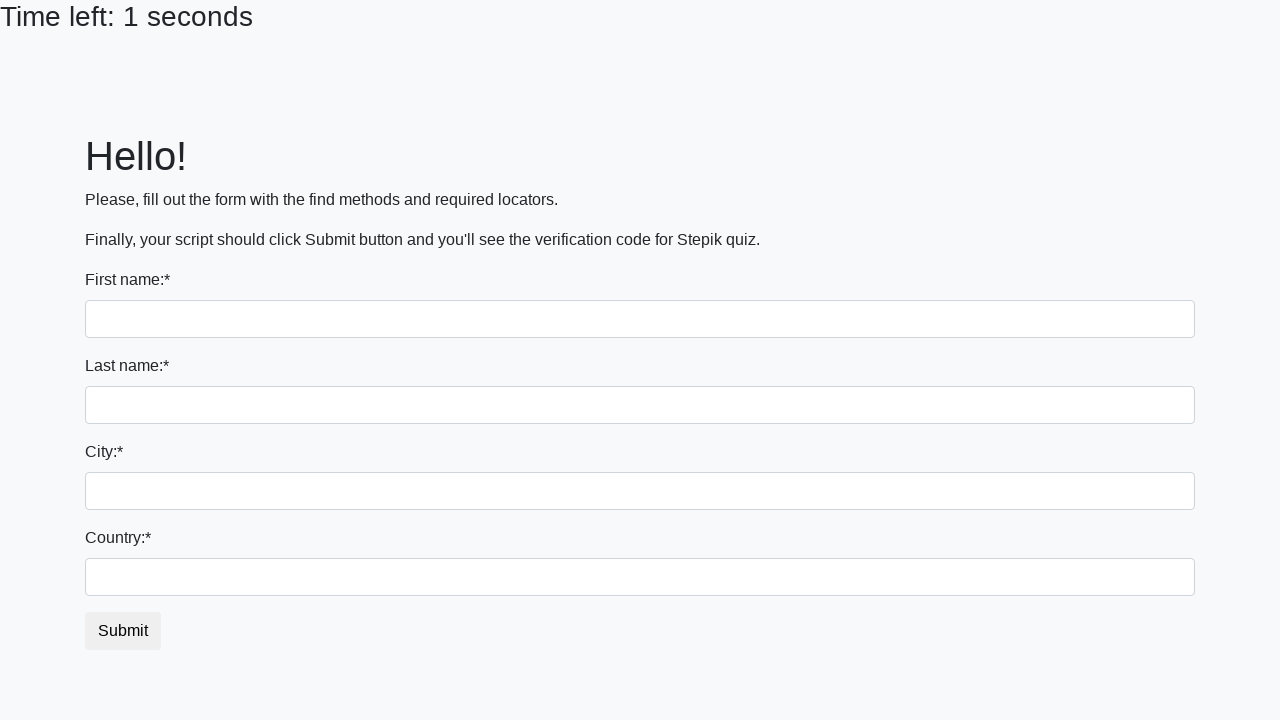